Tests that edits are cancelled when pressing Escape

Starting URL: https://demo.playwright.dev/todomvc

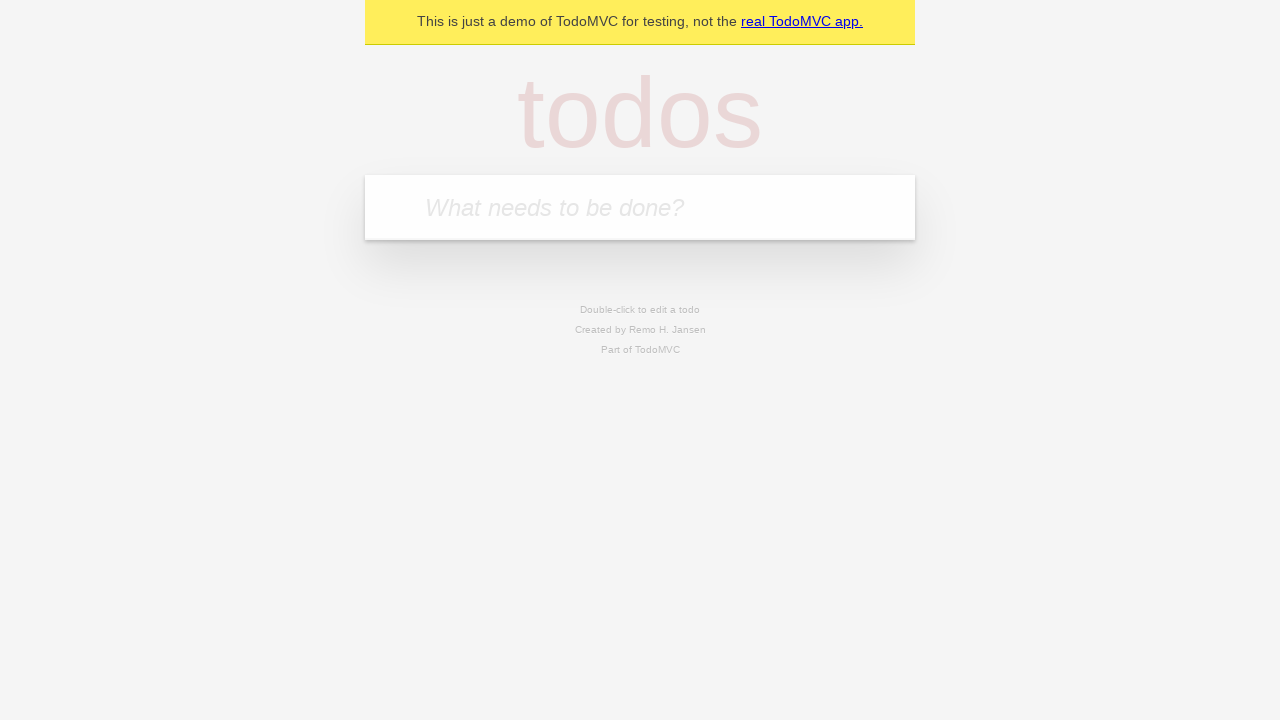

Filled todo input with 'buy some cheese' on internal:attr=[placeholder="What needs to be done?"i]
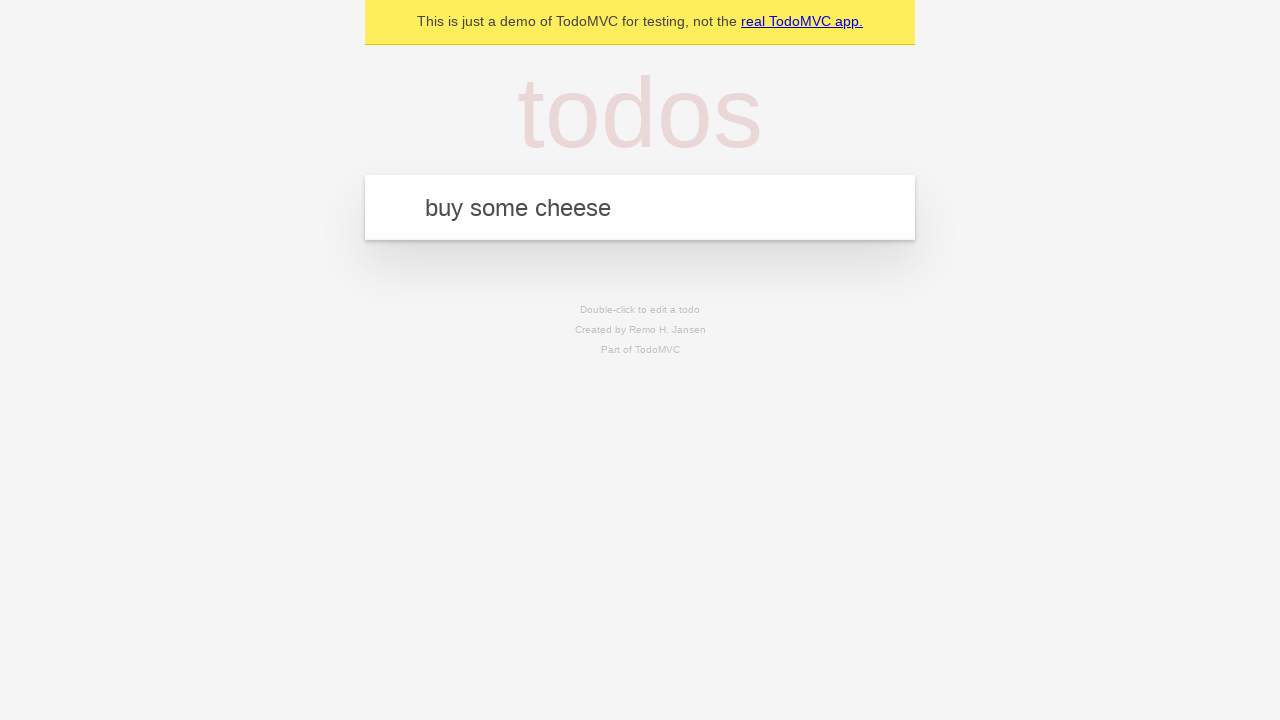

Pressed Enter to create todo 'buy some cheese' on internal:attr=[placeholder="What needs to be done?"i]
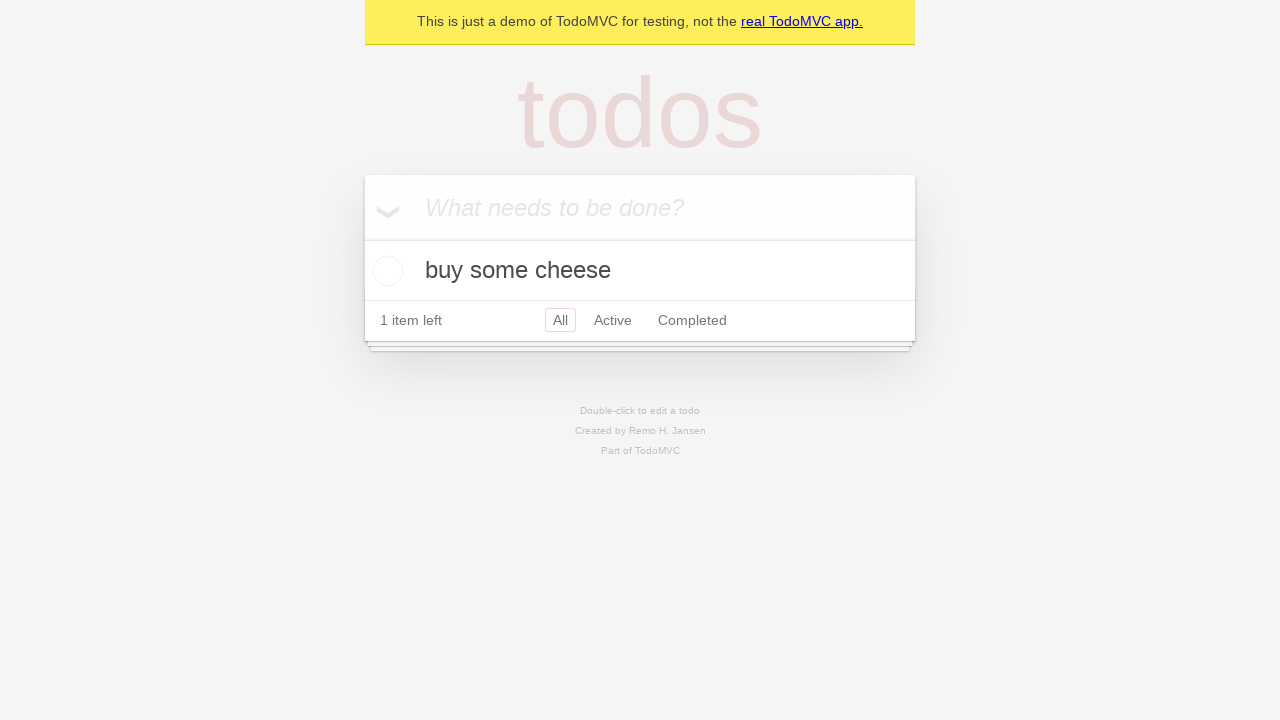

Filled todo input with 'feed the cat' on internal:attr=[placeholder="What needs to be done?"i]
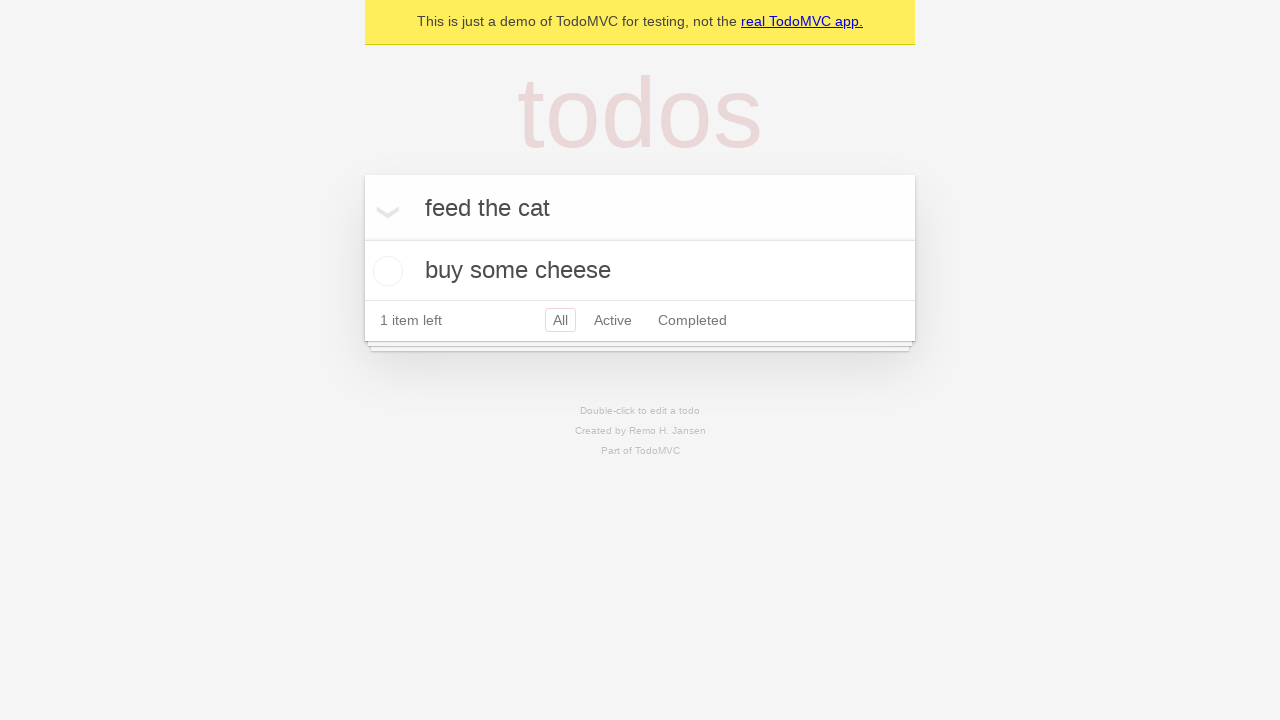

Pressed Enter to create todo 'feed the cat' on internal:attr=[placeholder="What needs to be done?"i]
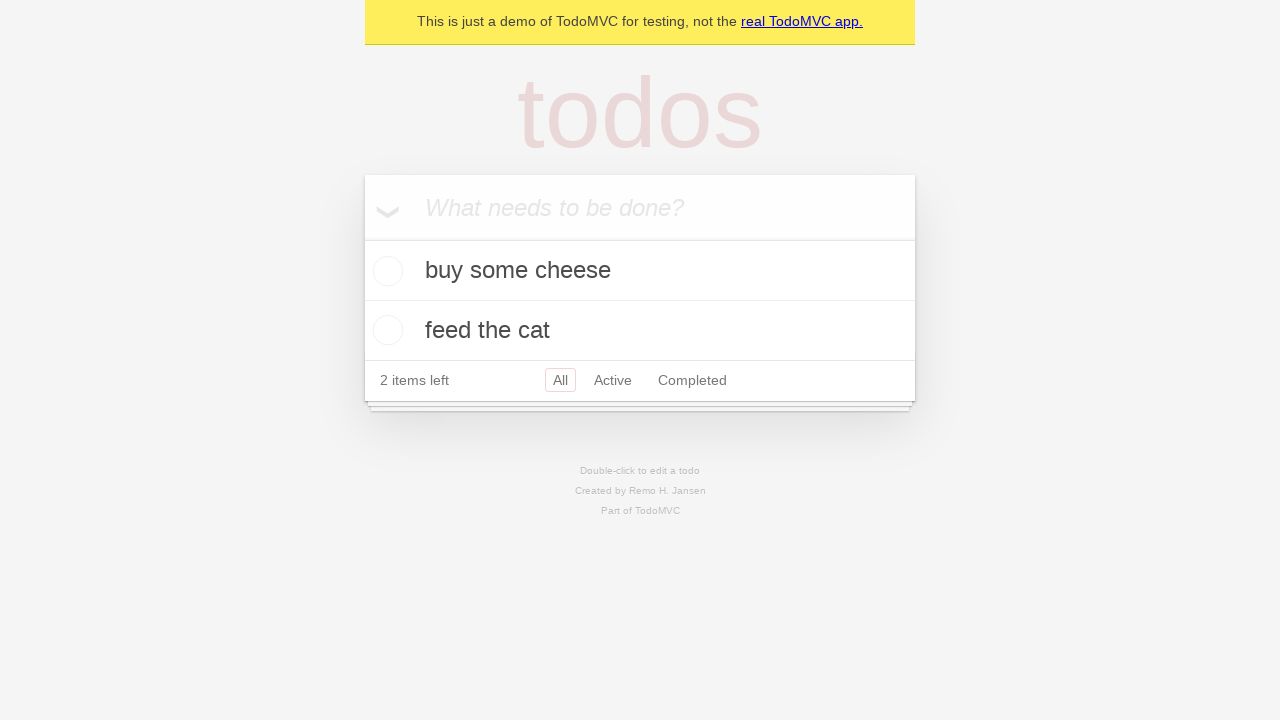

Filled todo input with 'book a doctors appointment' on internal:attr=[placeholder="What needs to be done?"i]
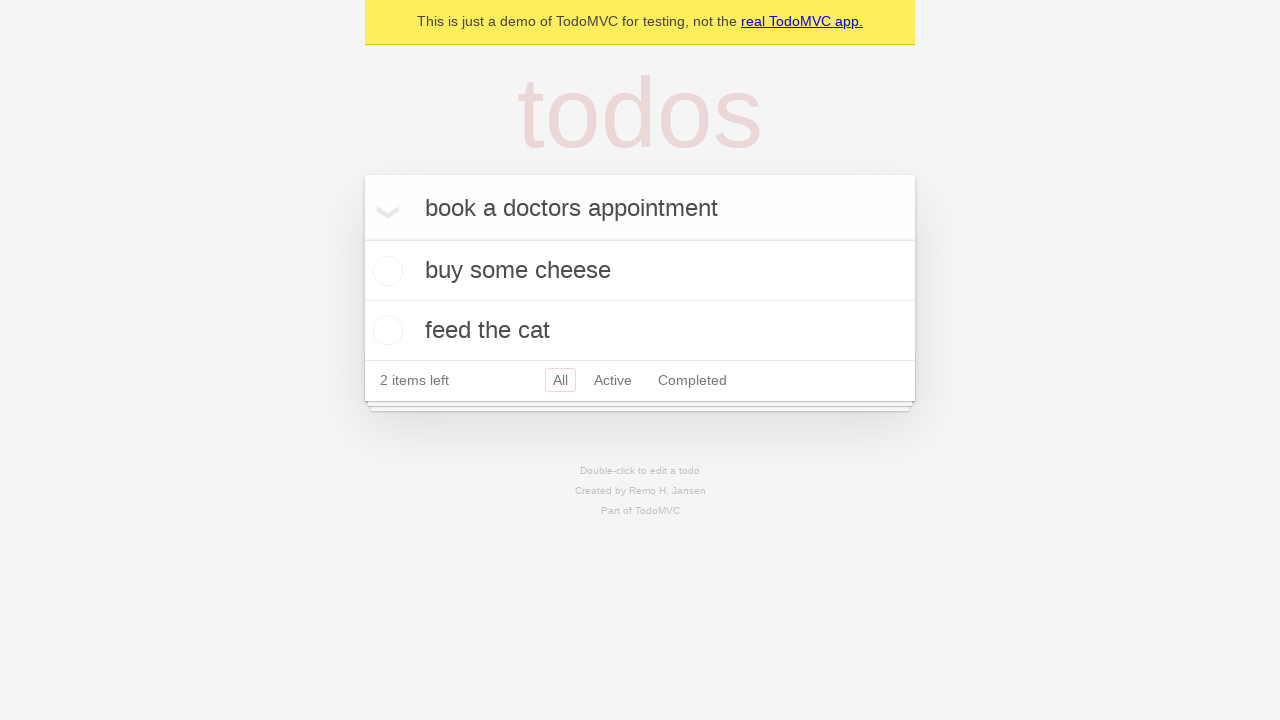

Pressed Enter to create todo 'book a doctors appointment' on internal:attr=[placeholder="What needs to be done?"i]
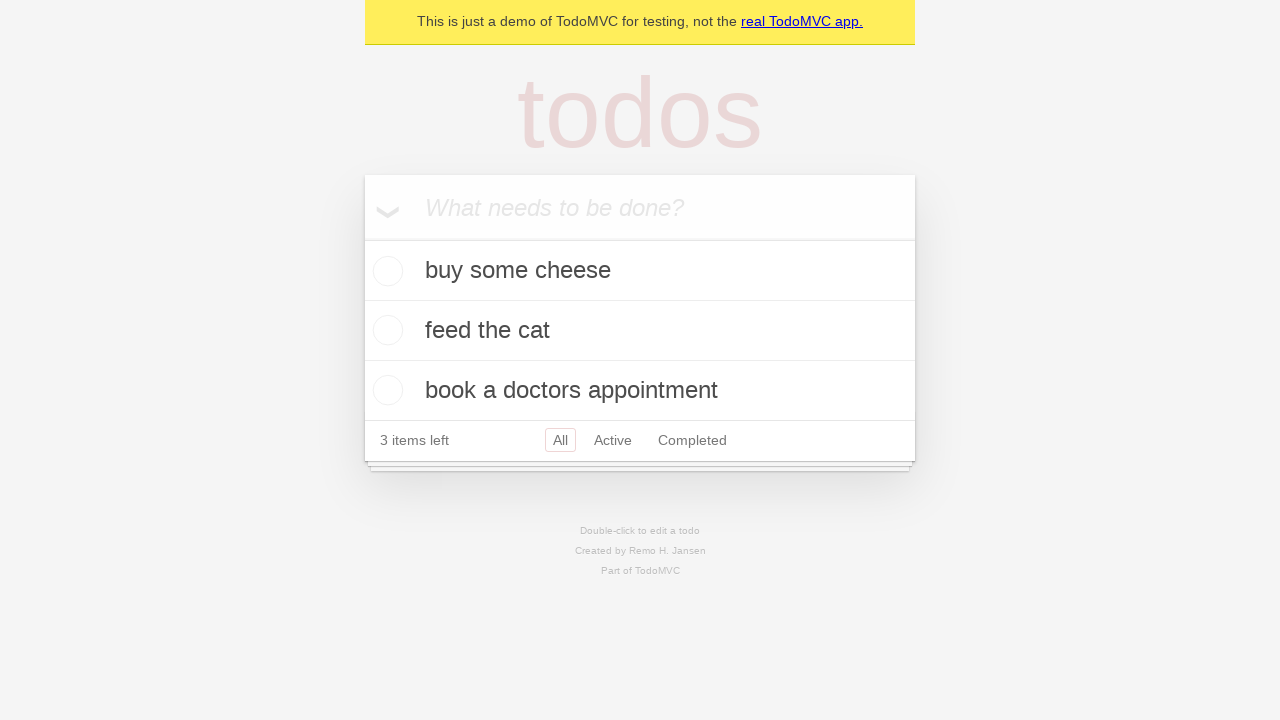

Double-clicked second todo item to enter edit mode at (640, 331) on internal:testid=[data-testid="todo-item"s] >> nth=1
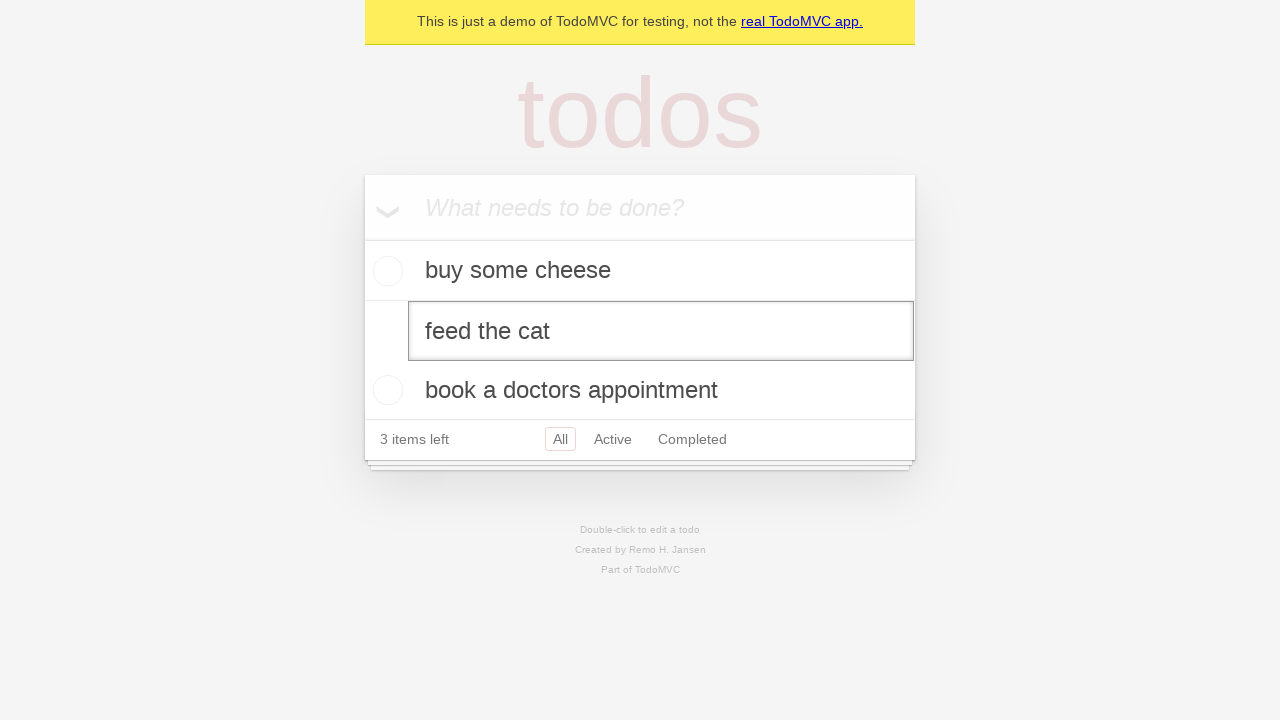

Filled edit field with 'buy some sausages' on internal:testid=[data-testid="todo-item"s] >> nth=1 >> internal:role=textbox[nam
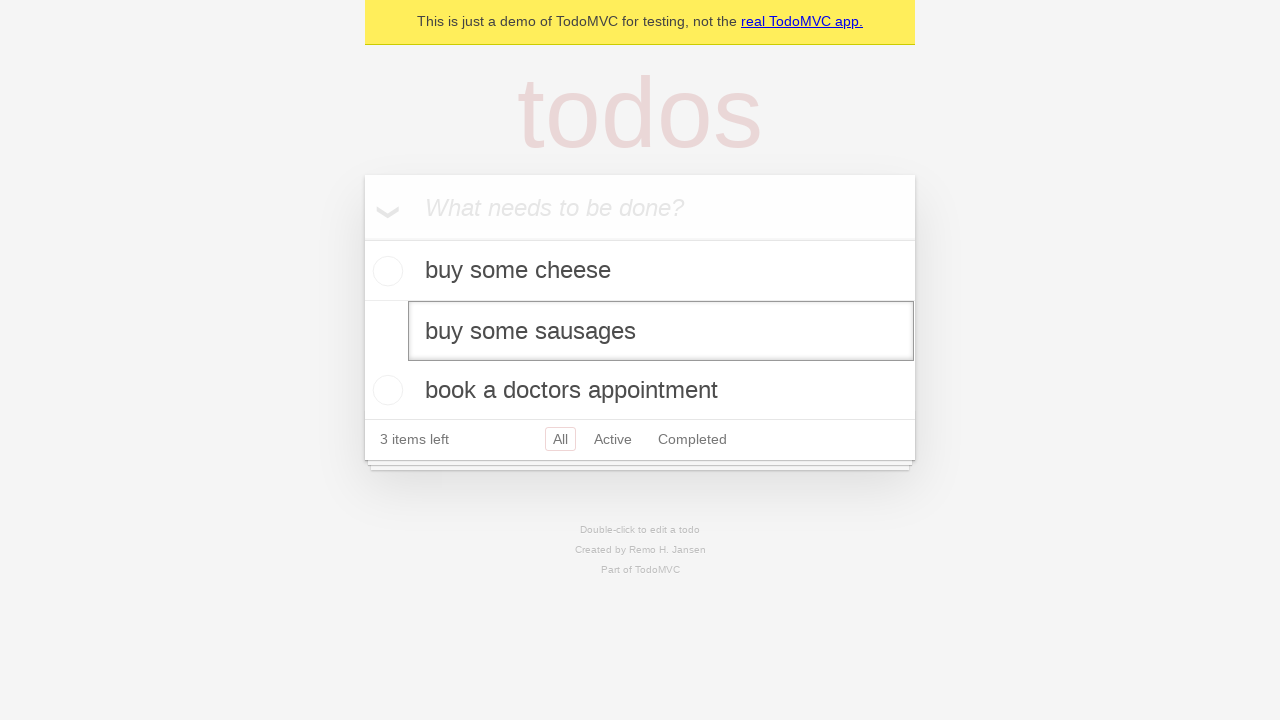

Pressed Escape to cancel edits on second todo on internal:testid=[data-testid="todo-item"s] >> nth=1 >> internal:role=textbox[nam
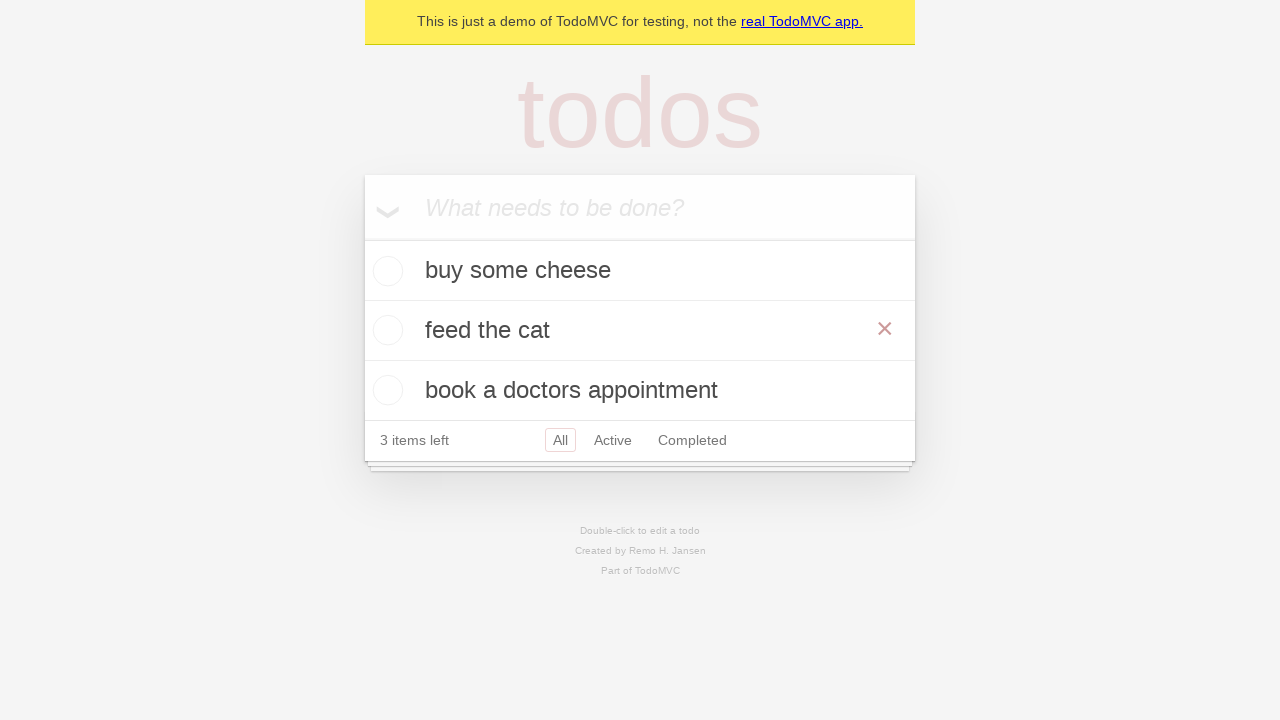

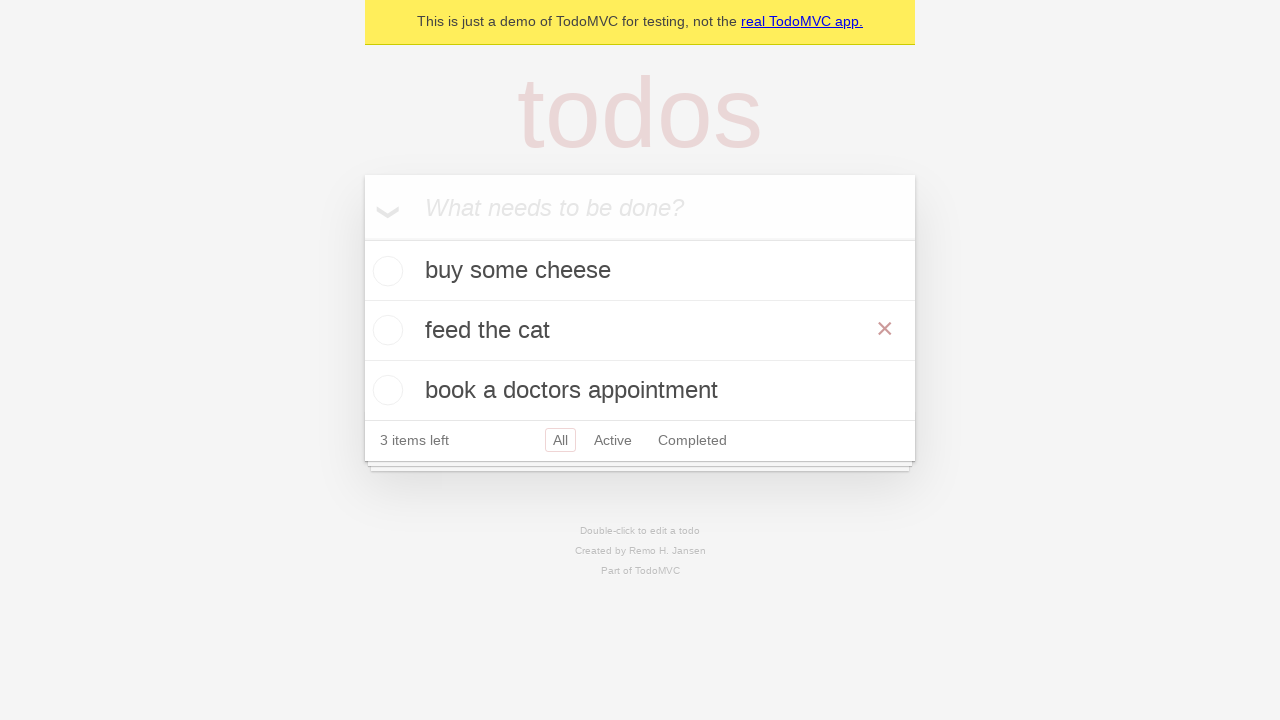